Tests search functionality by typing "Alice" into the search field

Starting URL: http://zero.webappsecurity.com/index.html

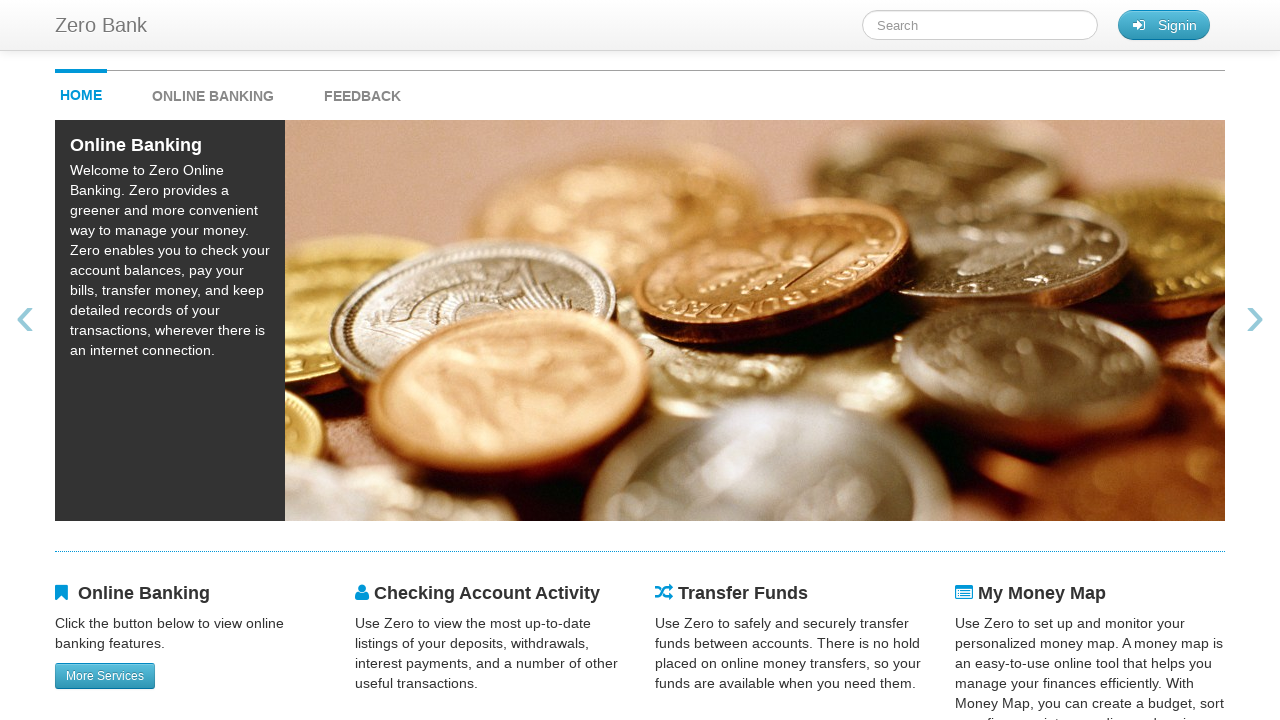

Filled search field with 'Alice' on #searchTerm
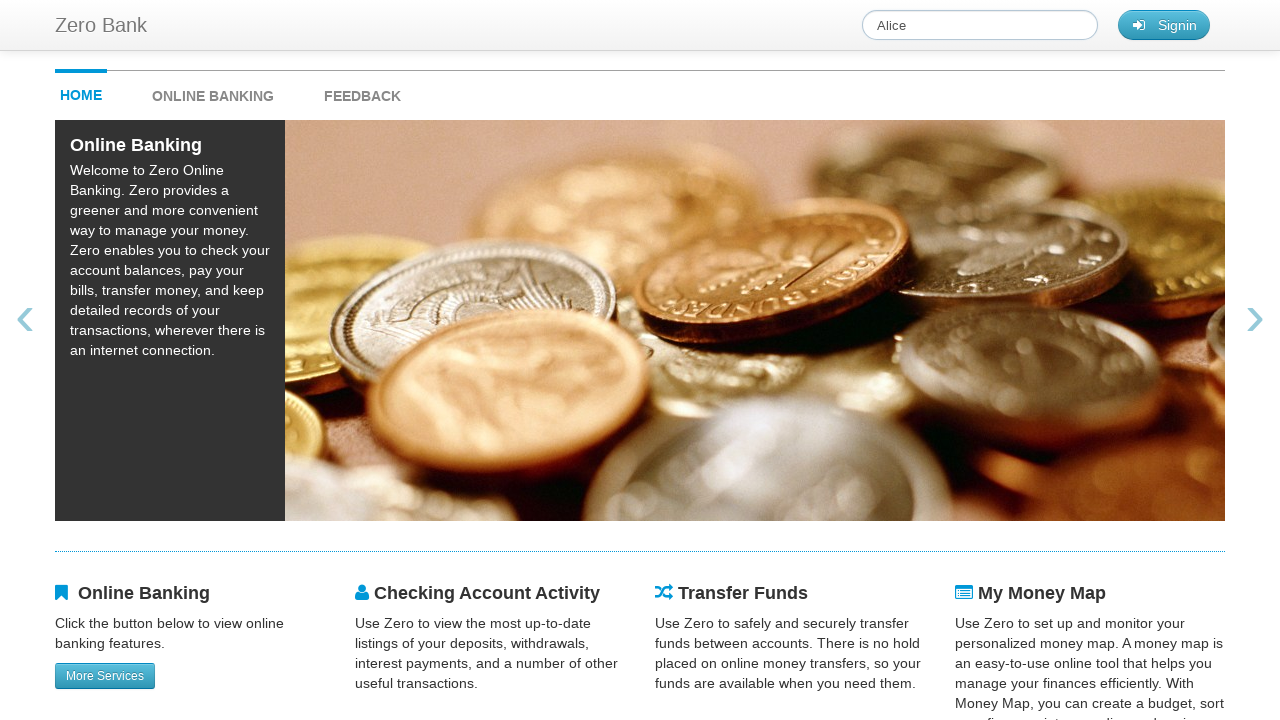

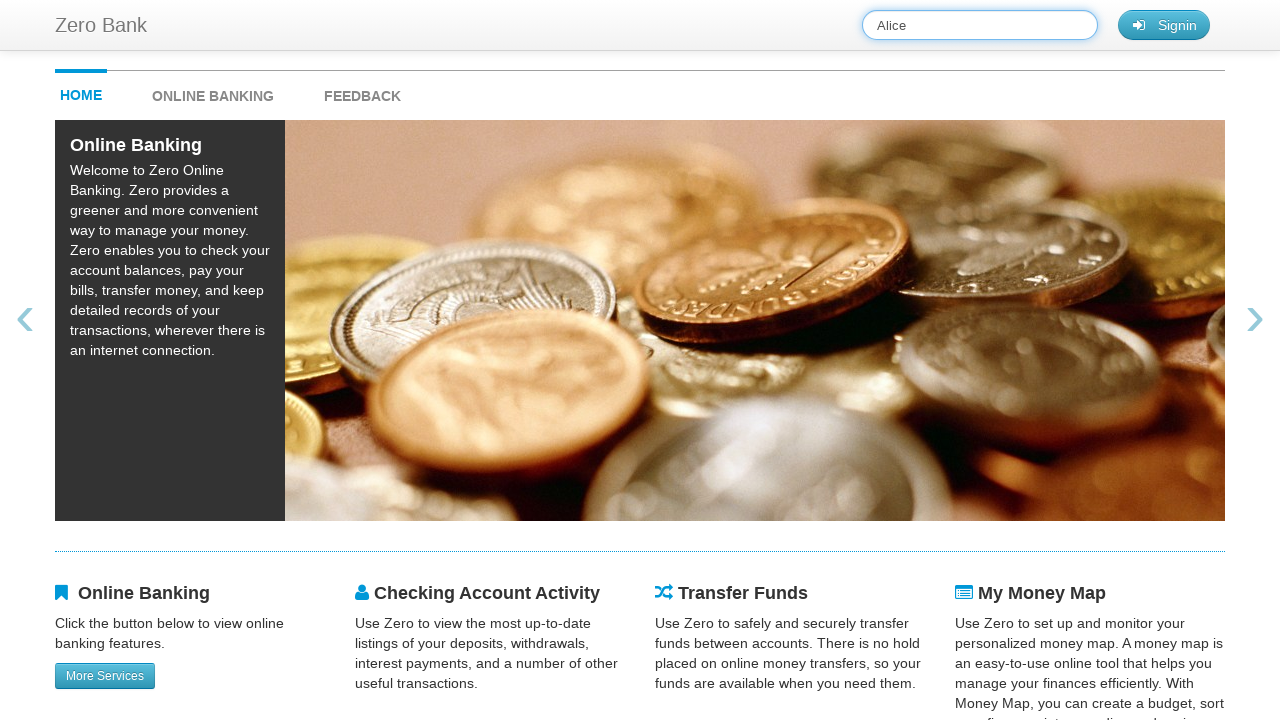